Tests dynamic controls by clicking the Remove button and waiting for the checkbox to disappear and confirmation message to appear

Starting URL: https://the-internet.herokuapp.com/dynamic_controls

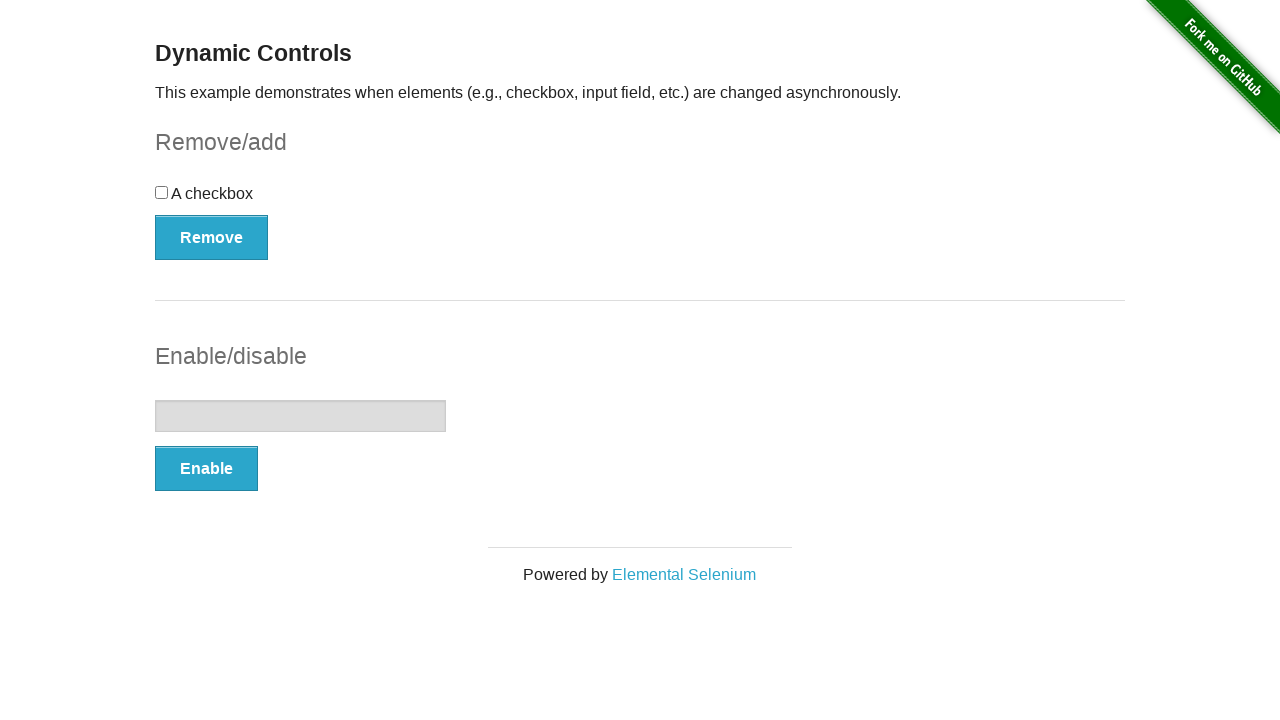

Verified checkbox is visible on the page
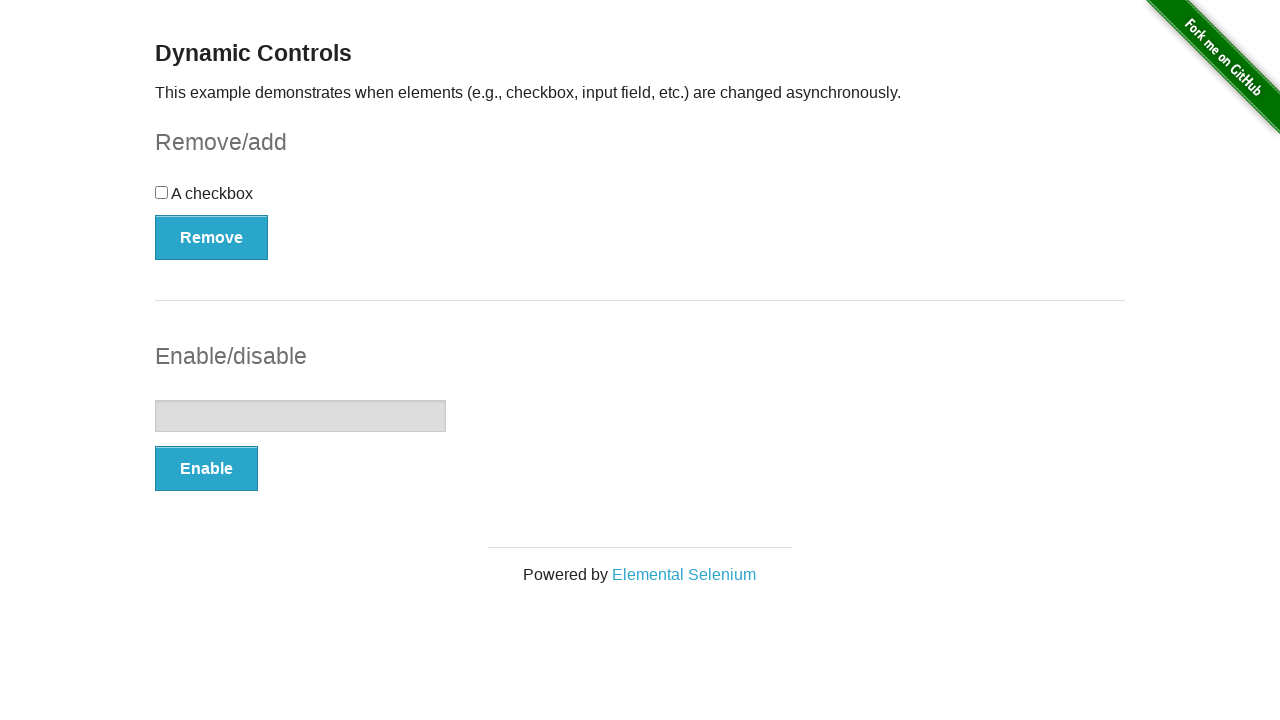

Clicked the Remove button at (212, 237) on #checkbox-example button:text('Remove')
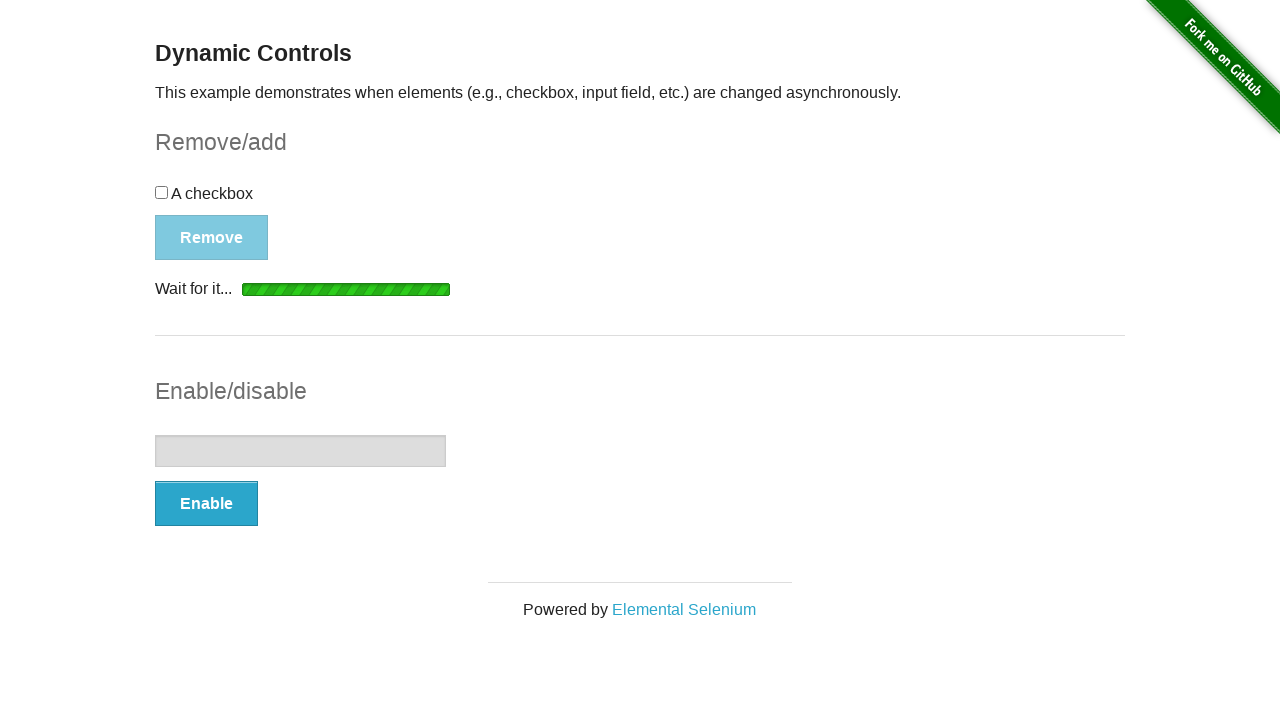

Loading animation disappeared
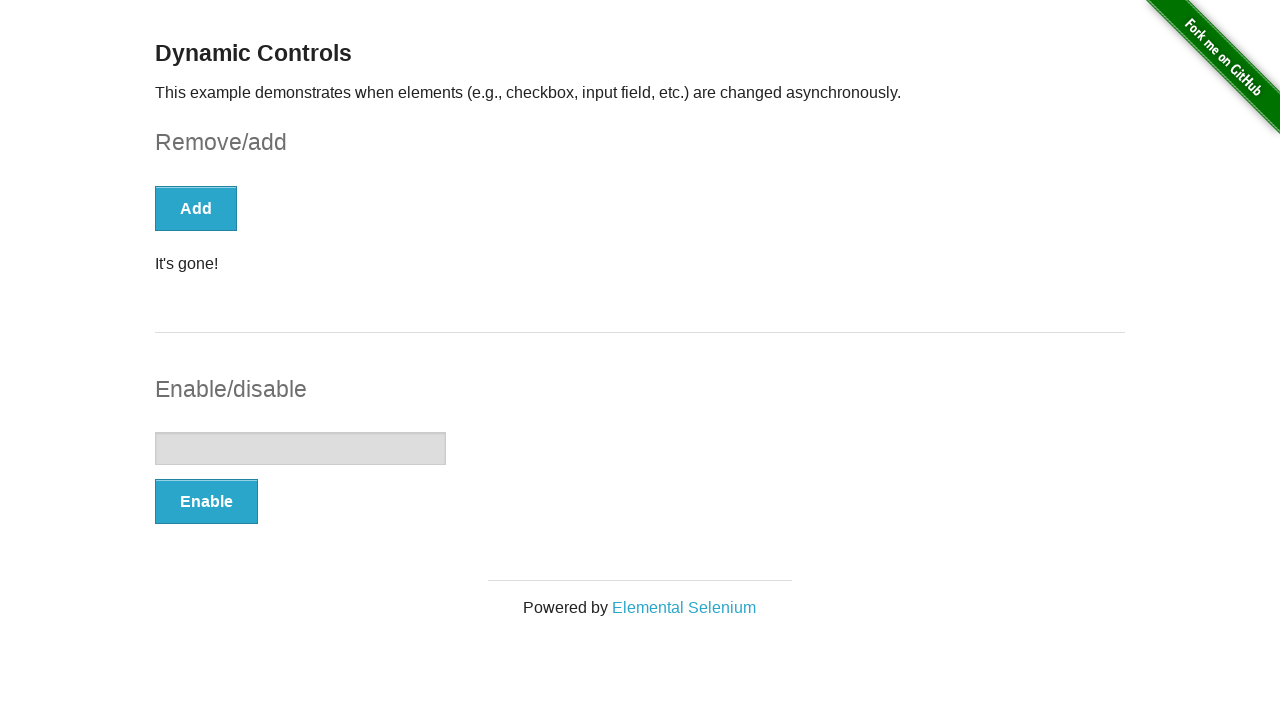

Checkbox disappeared from the page
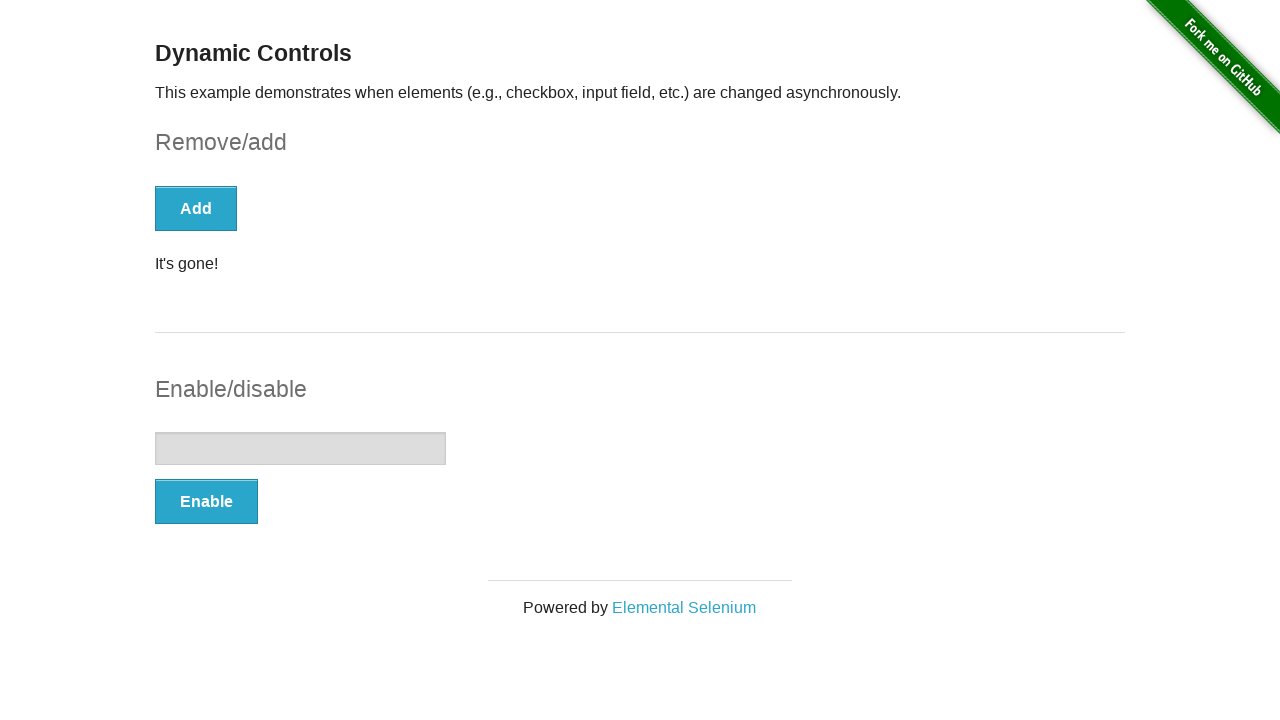

Verified confirmation message 'It's gone!' is displayed
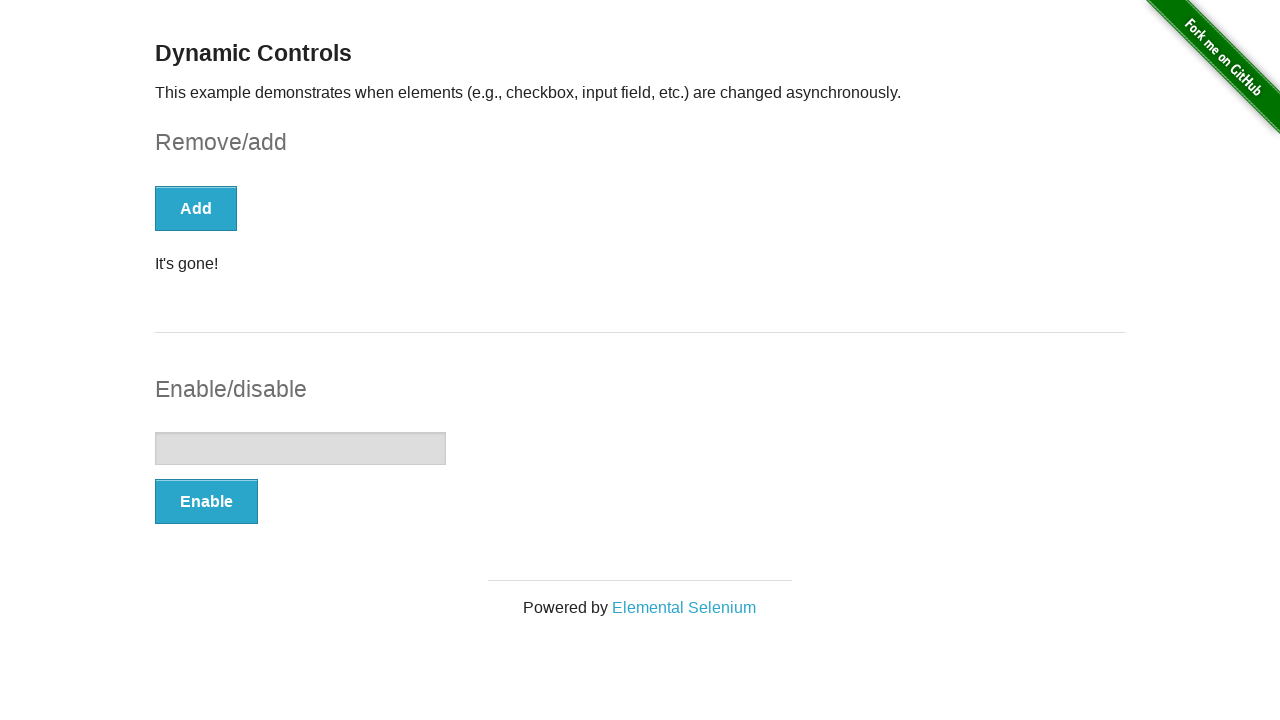

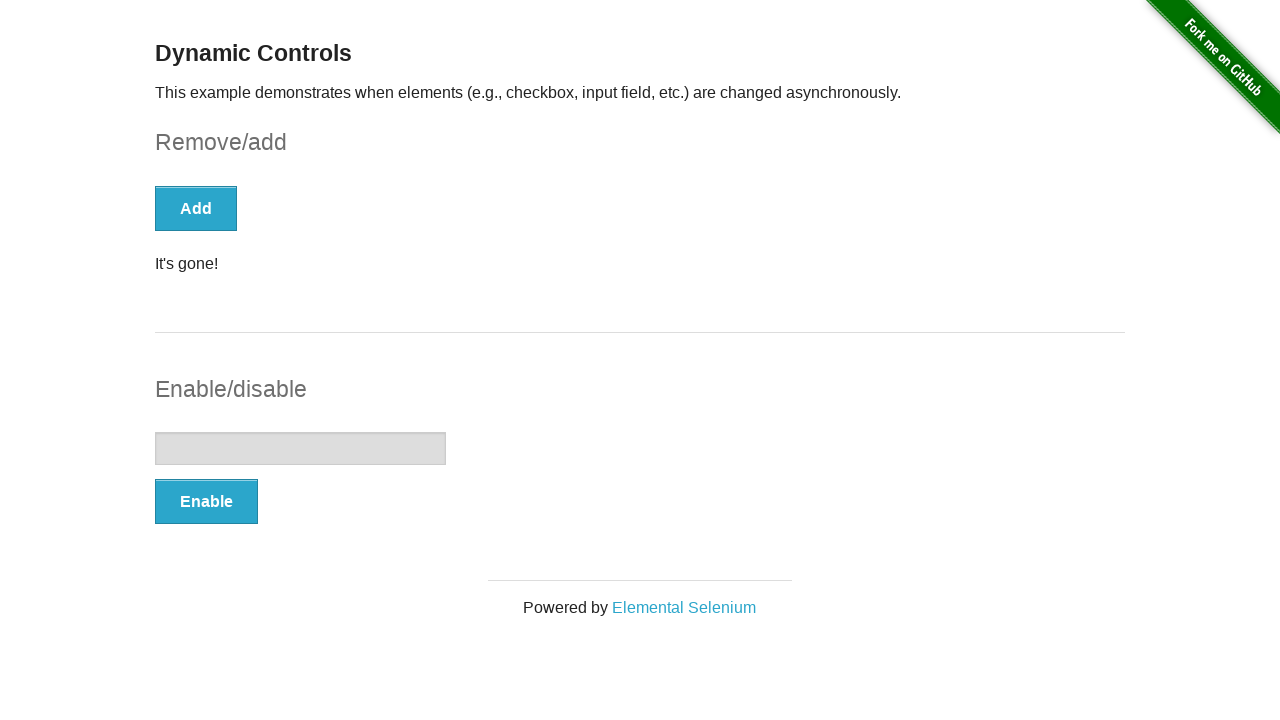